Tests dynamic control functionality by interacting with a checkbox toggle button and verifying the checkbox visibility changes after clicking the toggle.

Starting URL: https://v1.training-support.net/selenium/dynamic-controls

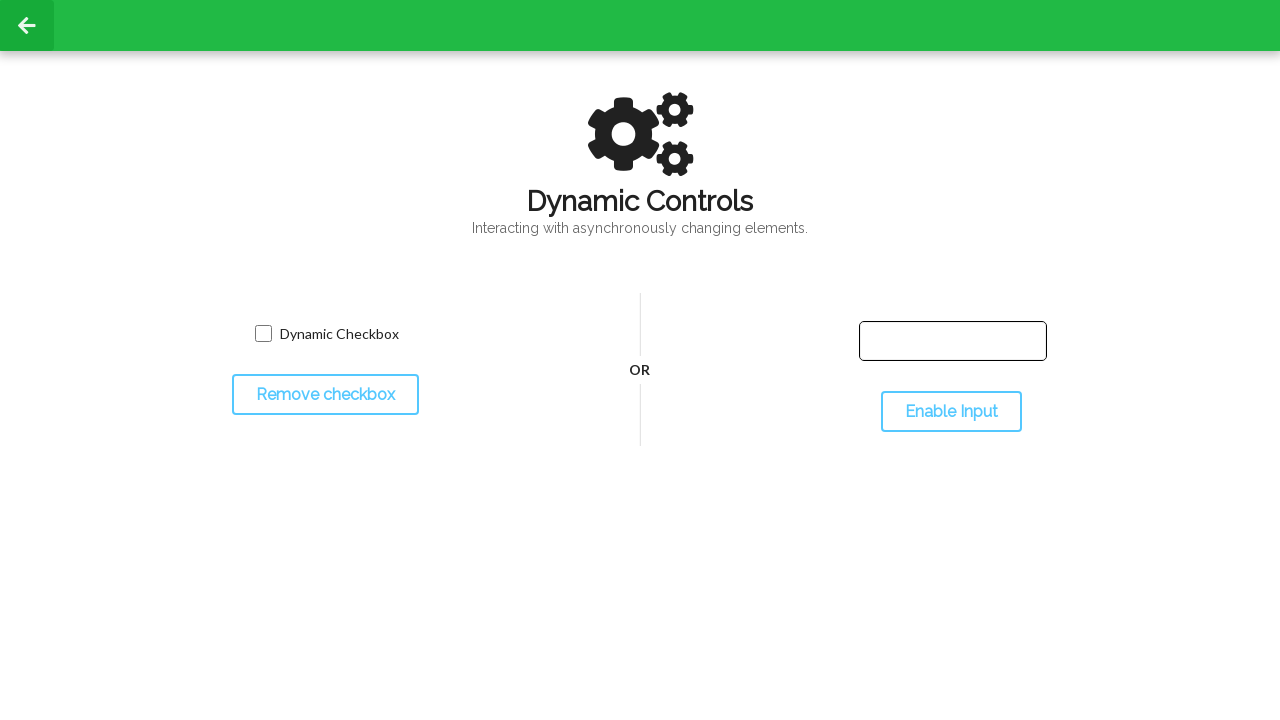

Verified checkbox is initially visible
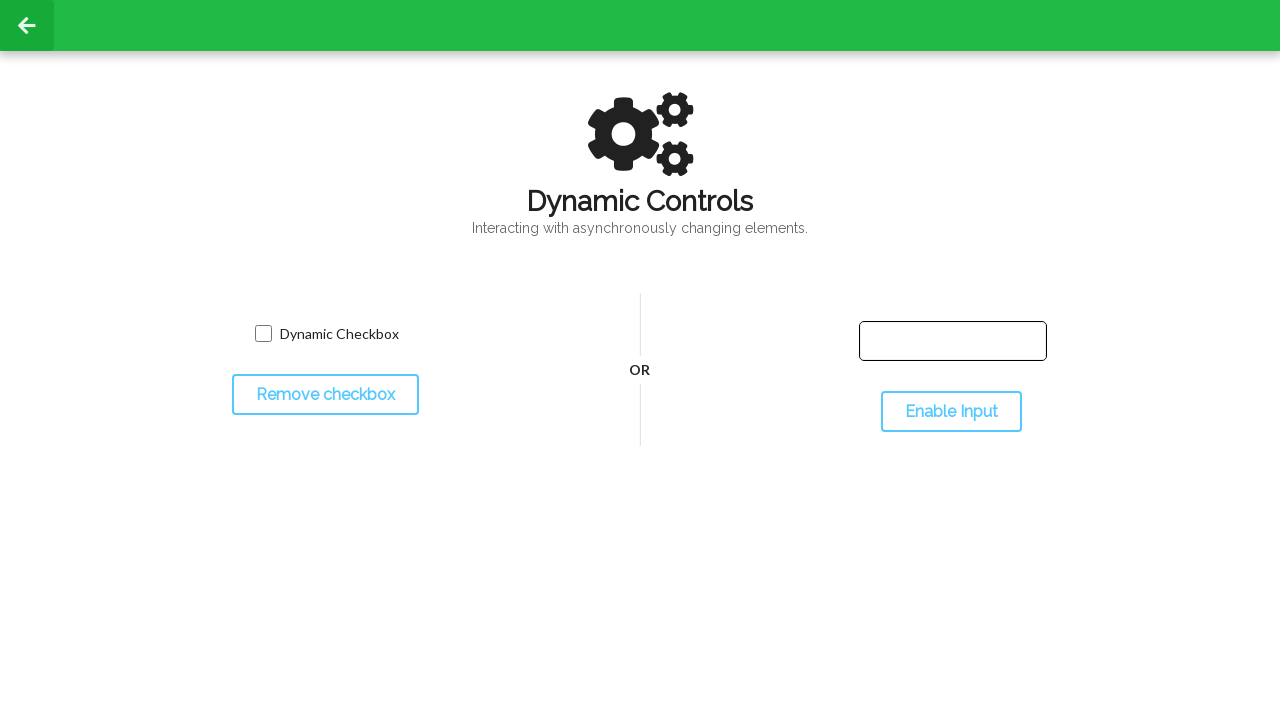

Clicked toggle button to hide checkbox at (325, 395) on #toggleCheckbox
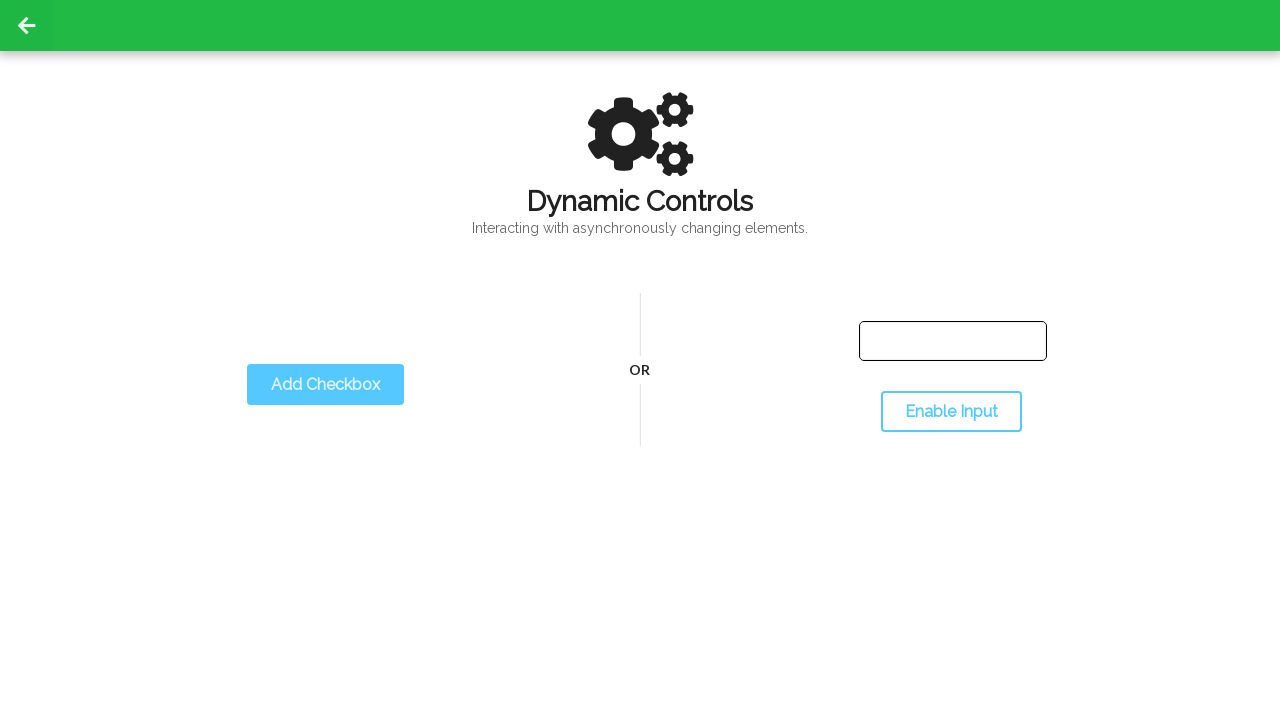

Verified checkbox is now hidden after toggle
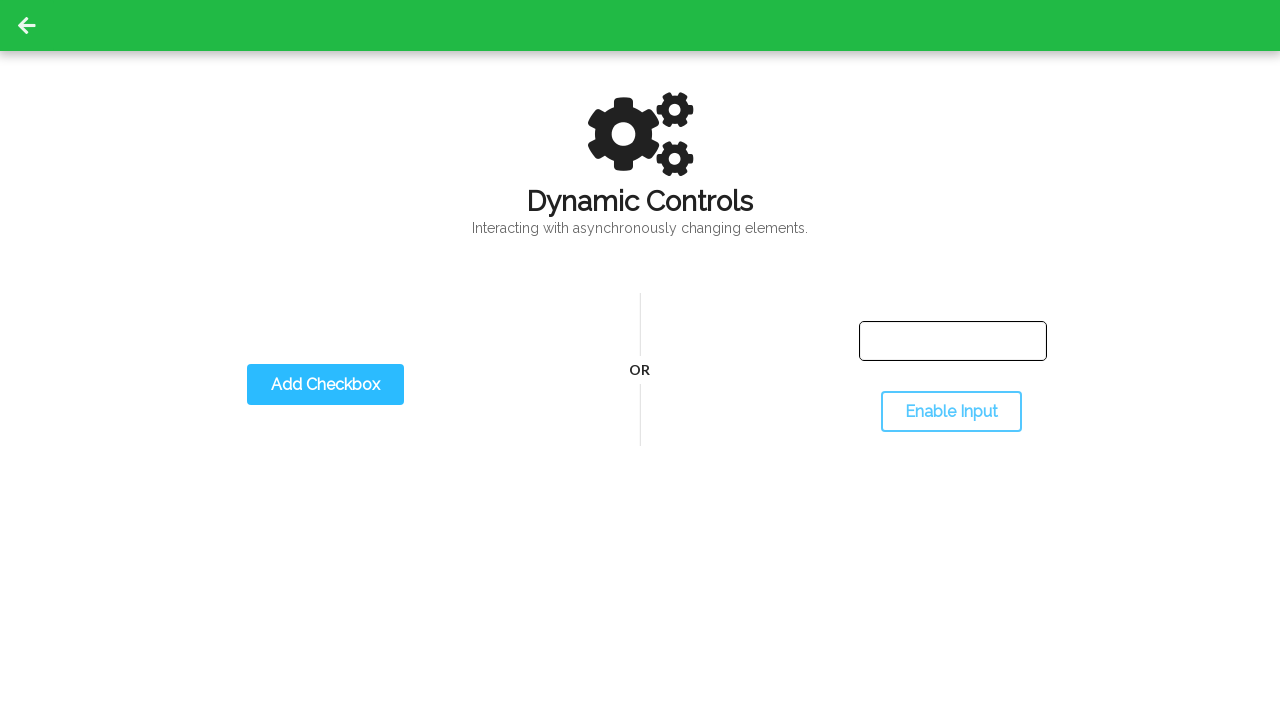

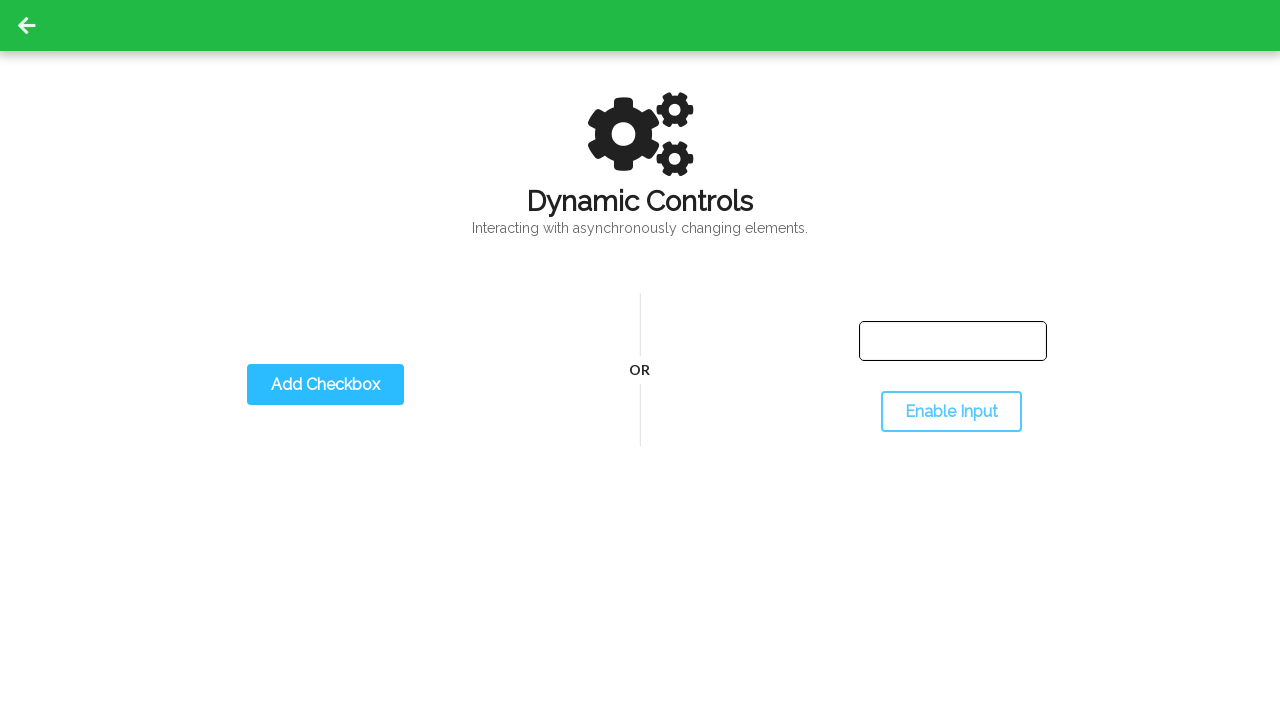